Tests right-click functionality by performing a context click on a button and verifying the resulting message

Starting URL: https://demoqa.com/buttons

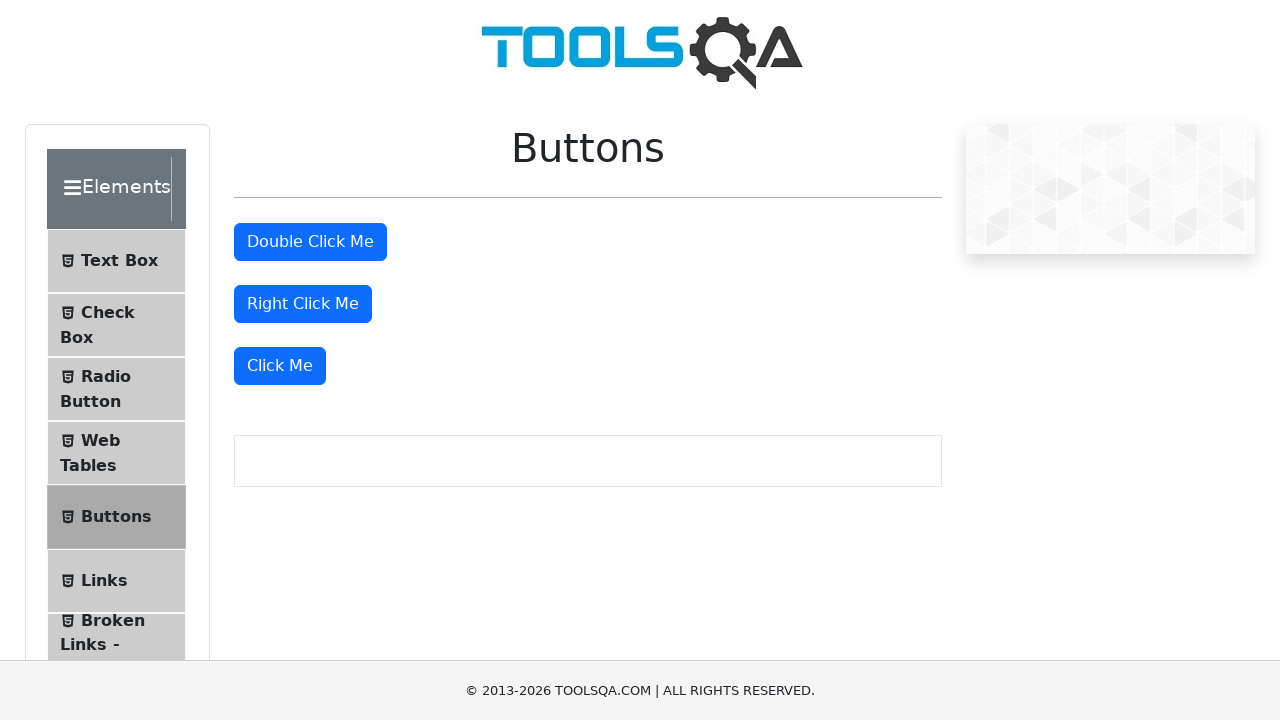

Performed right-click on the right-click button at (303, 304) on #rightClickBtn
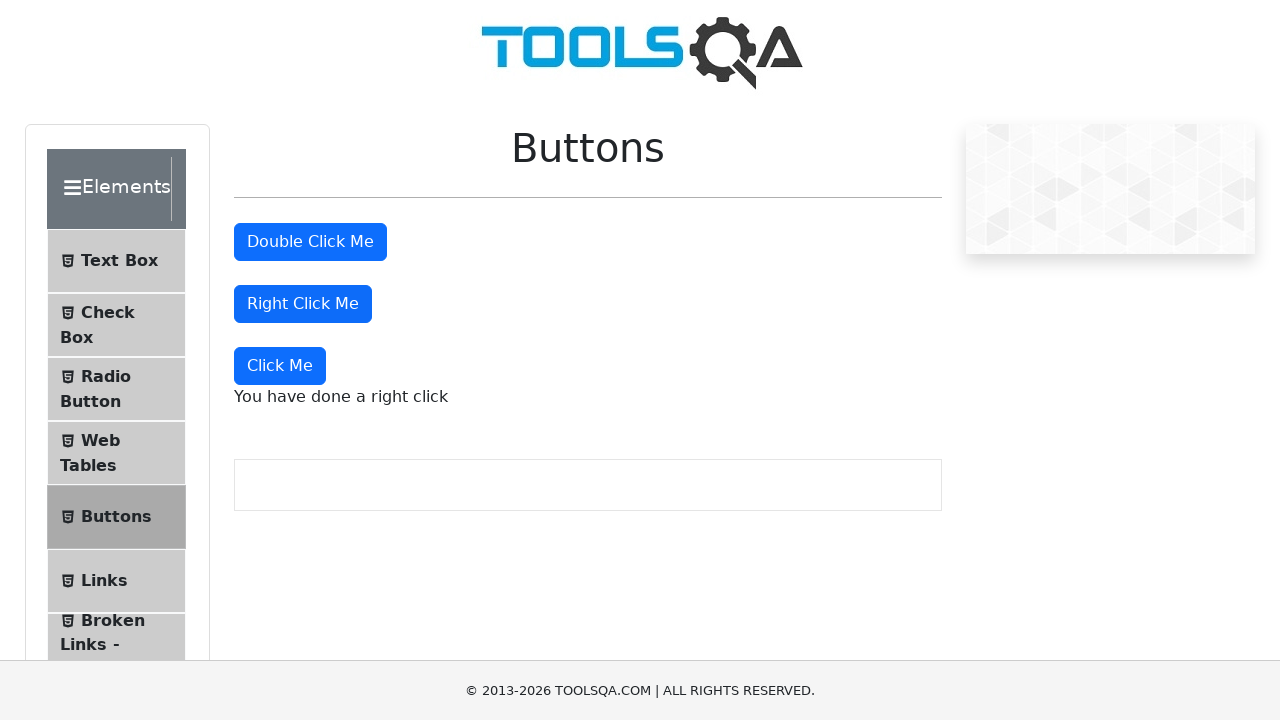

Located the right-click message element
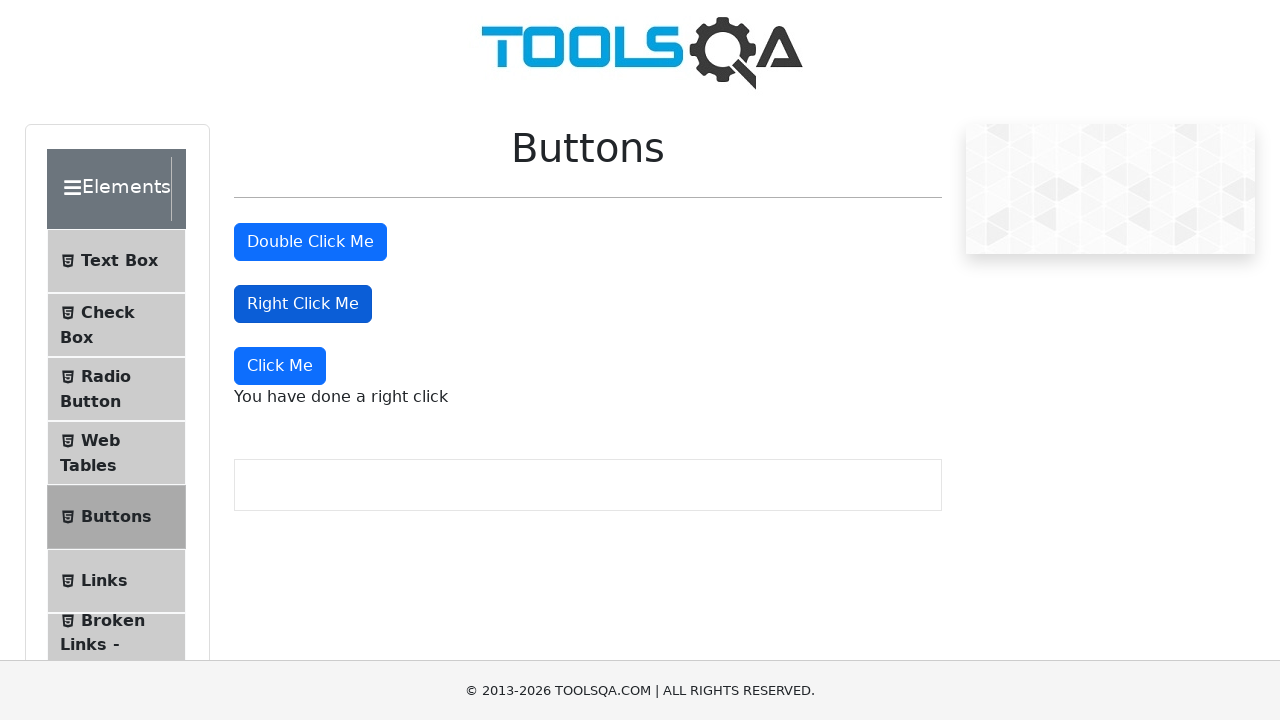

Verified right-click message displays 'You have done a right click'
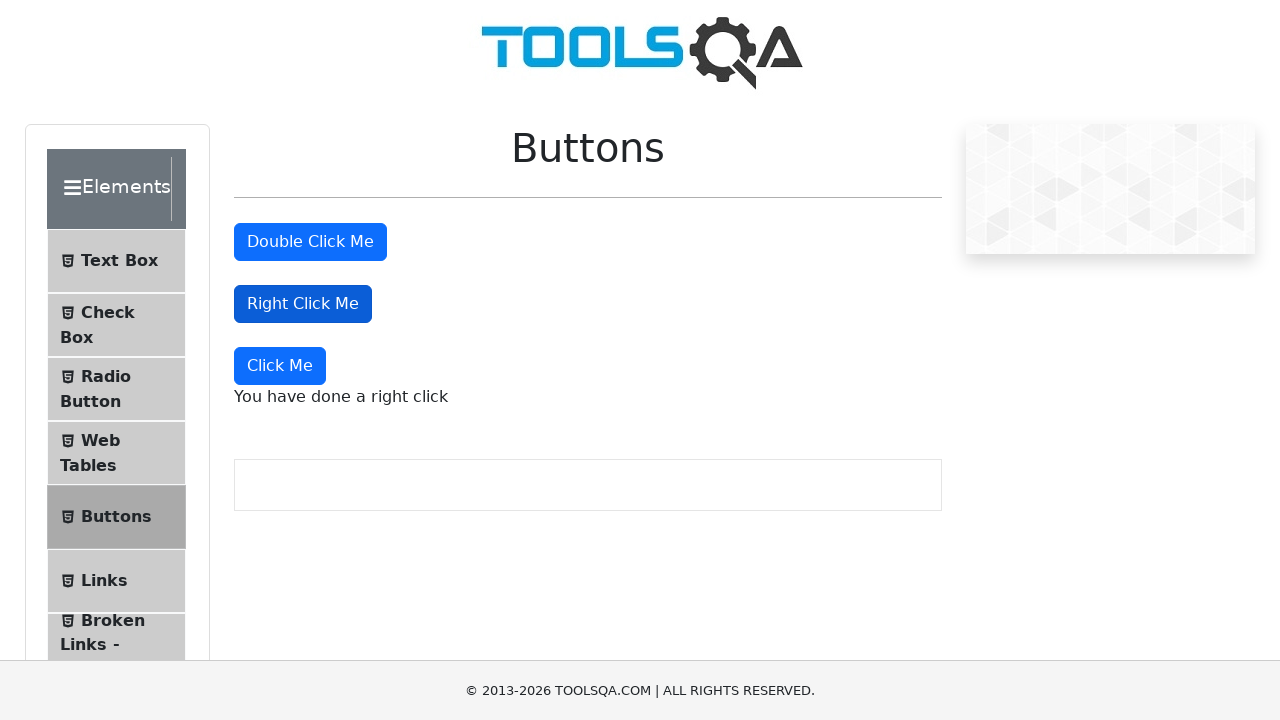

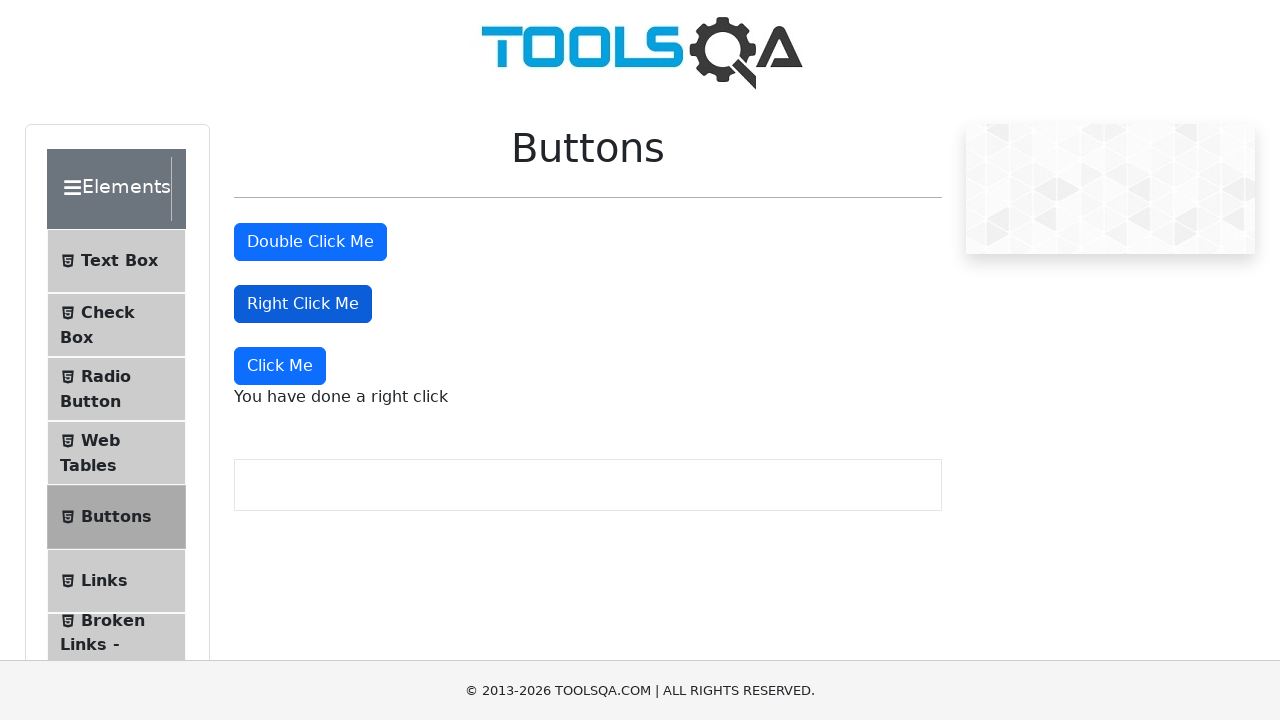